Clicks a link to open a new browser window and verifies the titles of both the new window and parent window

Starting URL: https://the-internet.herokuapp.com/windows

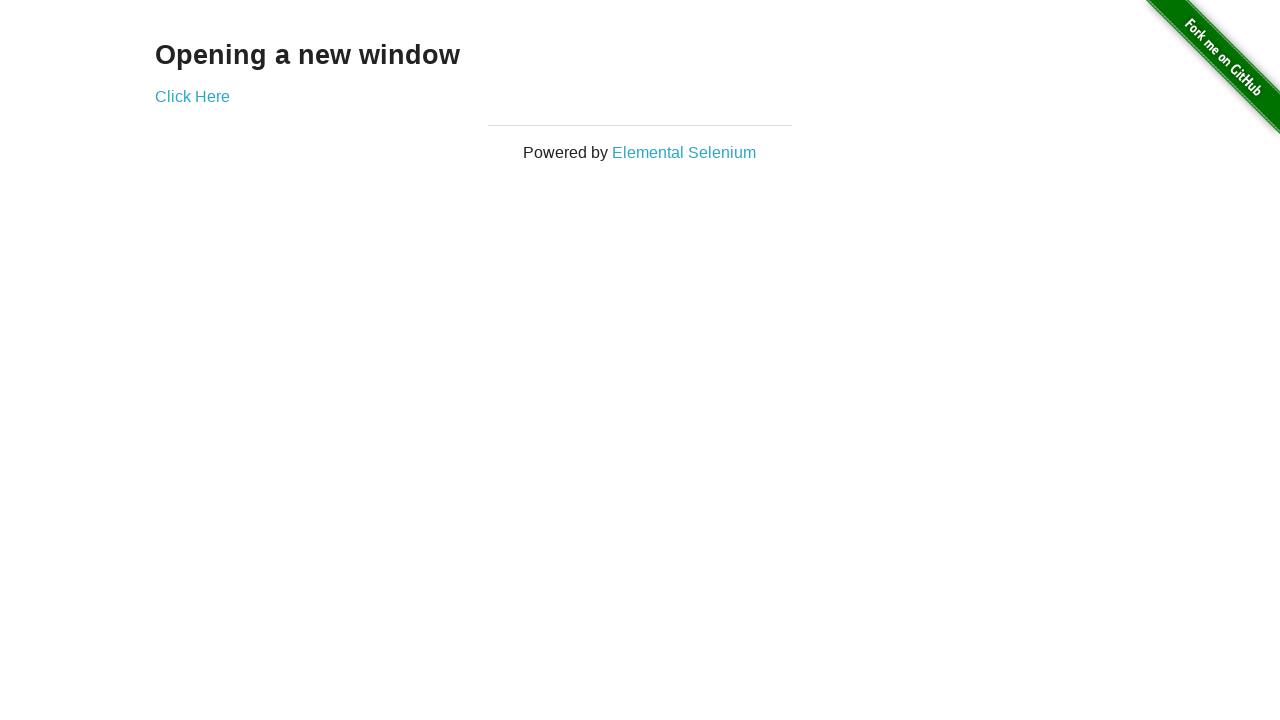

Waited for page to load (domcontentloaded)
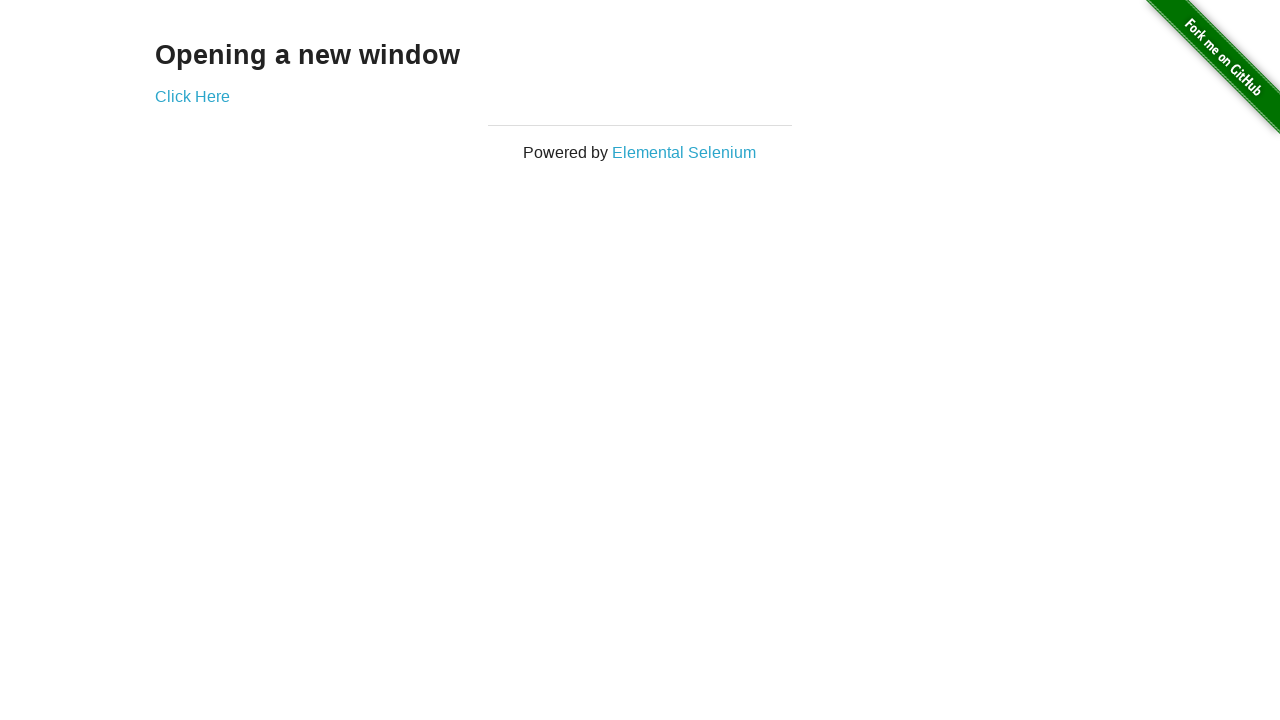

Clicked link to open new window at (192, 96) on a[href='/windows/new']
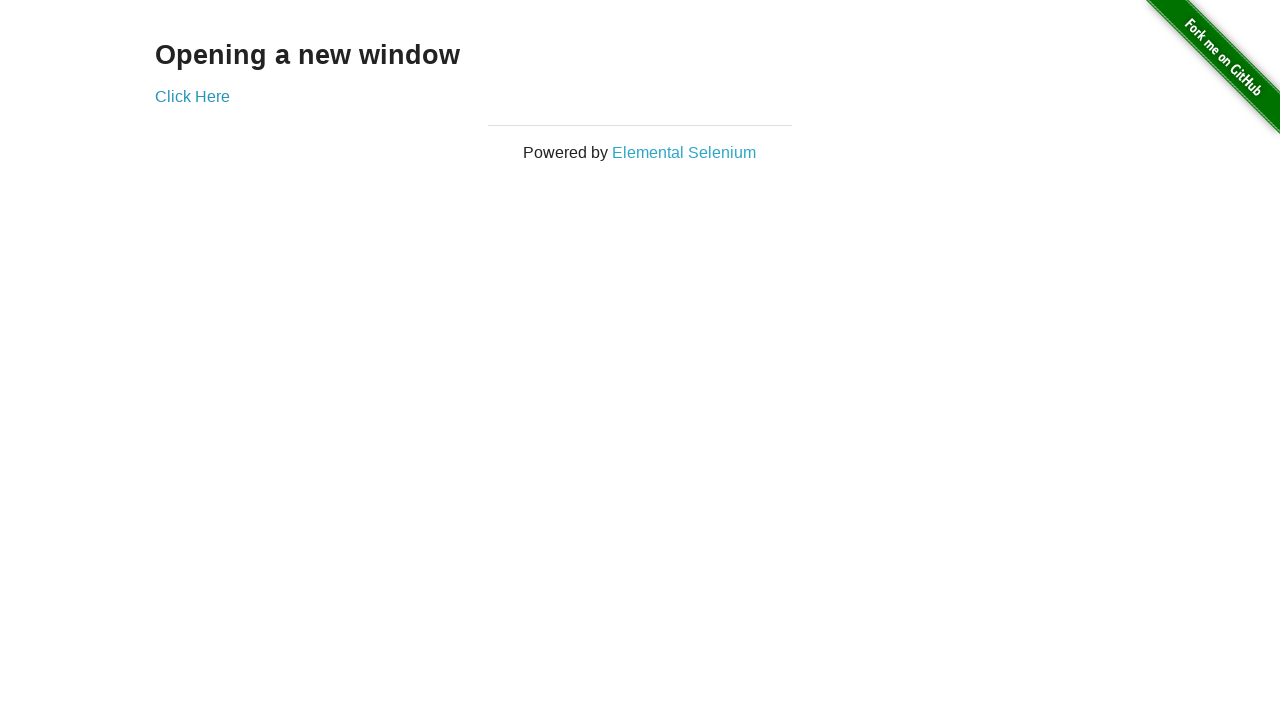

New window loaded and ready
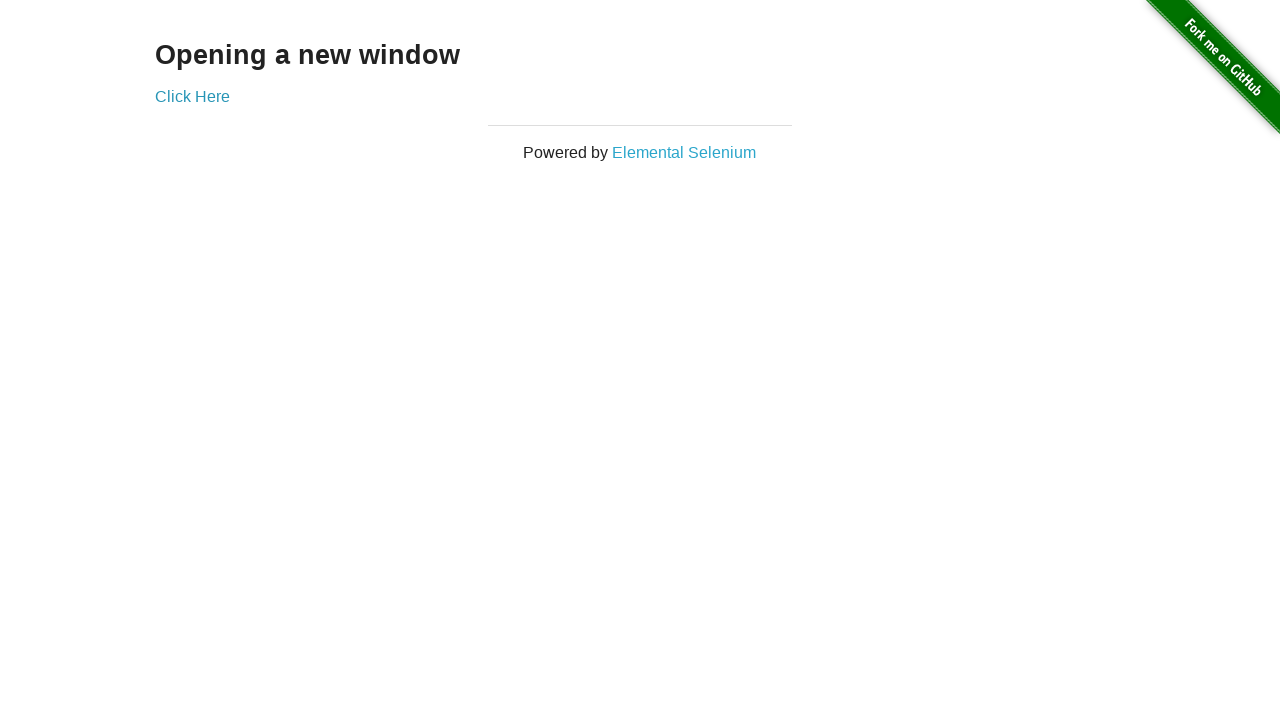

Verified new window title is 'New Window'
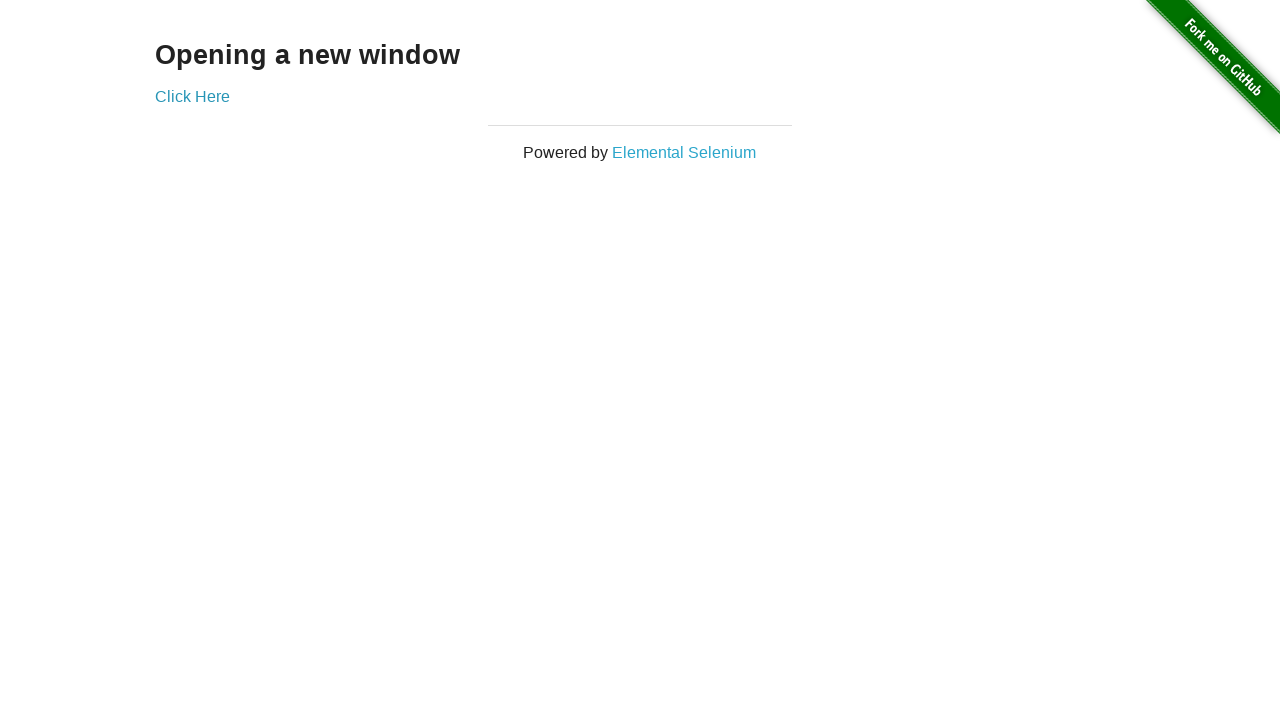

Verified parent window title is 'The Internet'
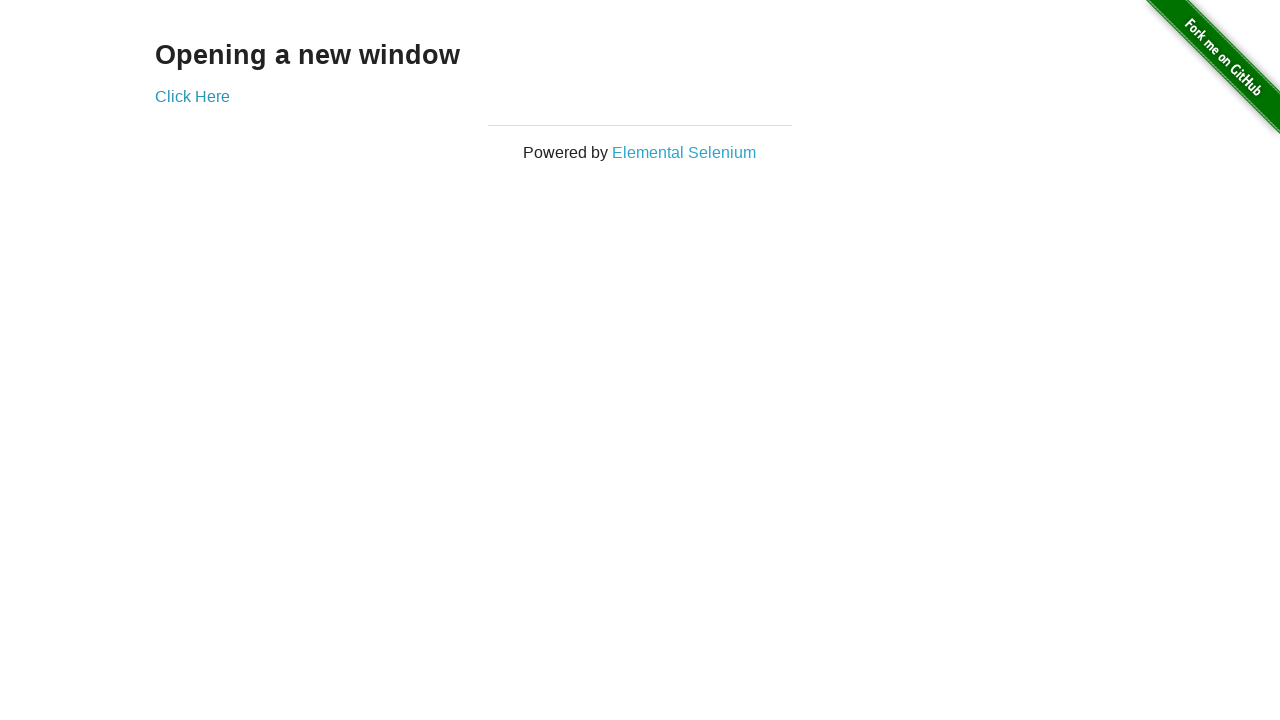

Closed the new window
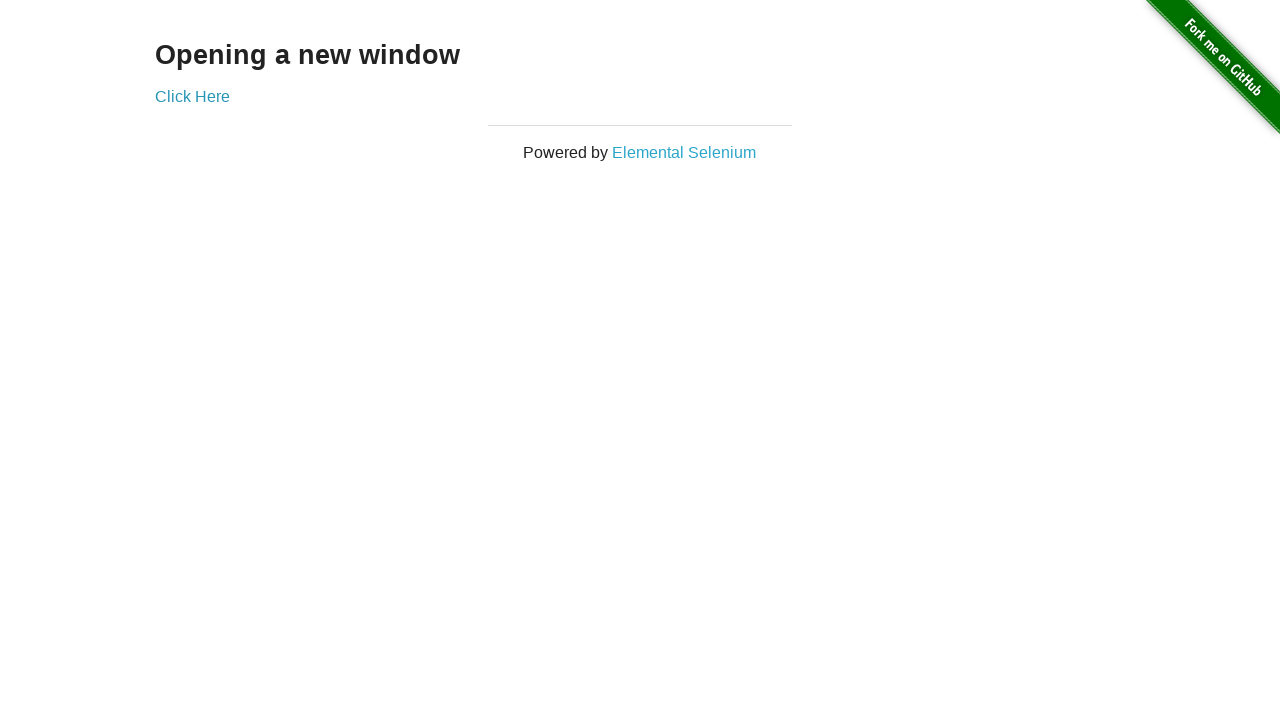

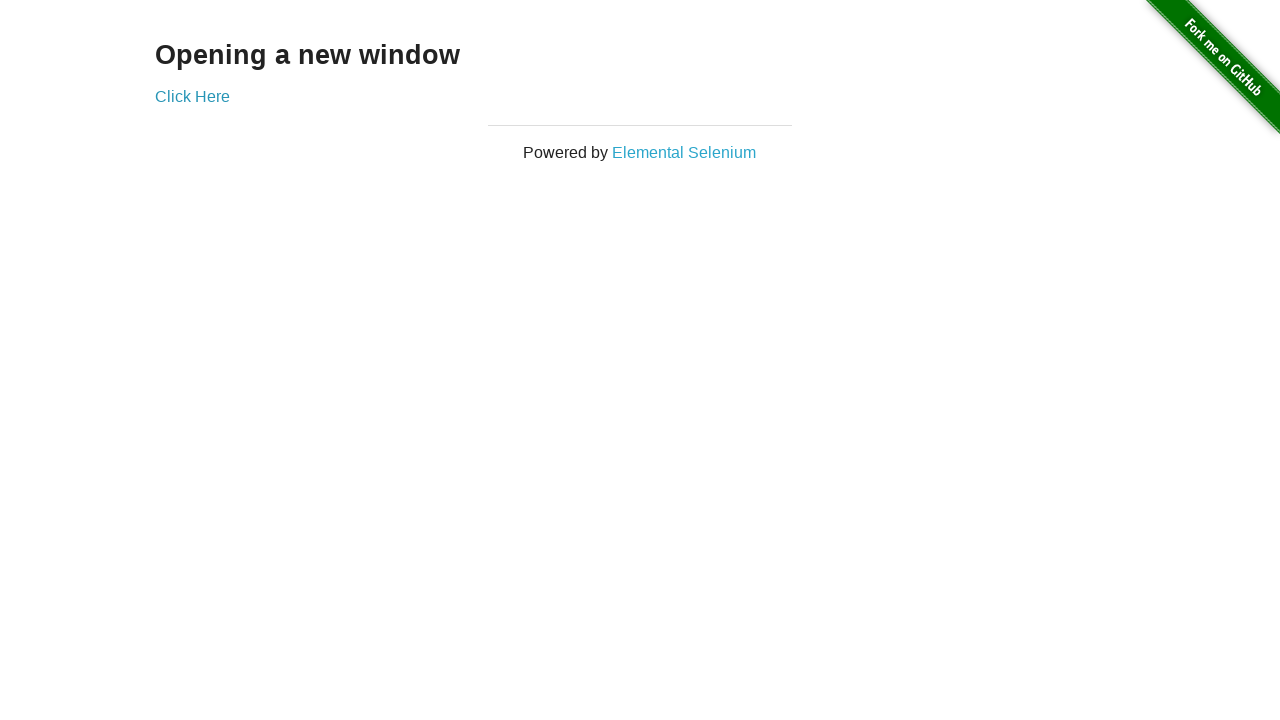